Tests window handling by navigating to a page, clicking a link to open a new window, switching between parent and child windows, and reading content from both.

Starting URL: https://the-internet.herokuapp.com/

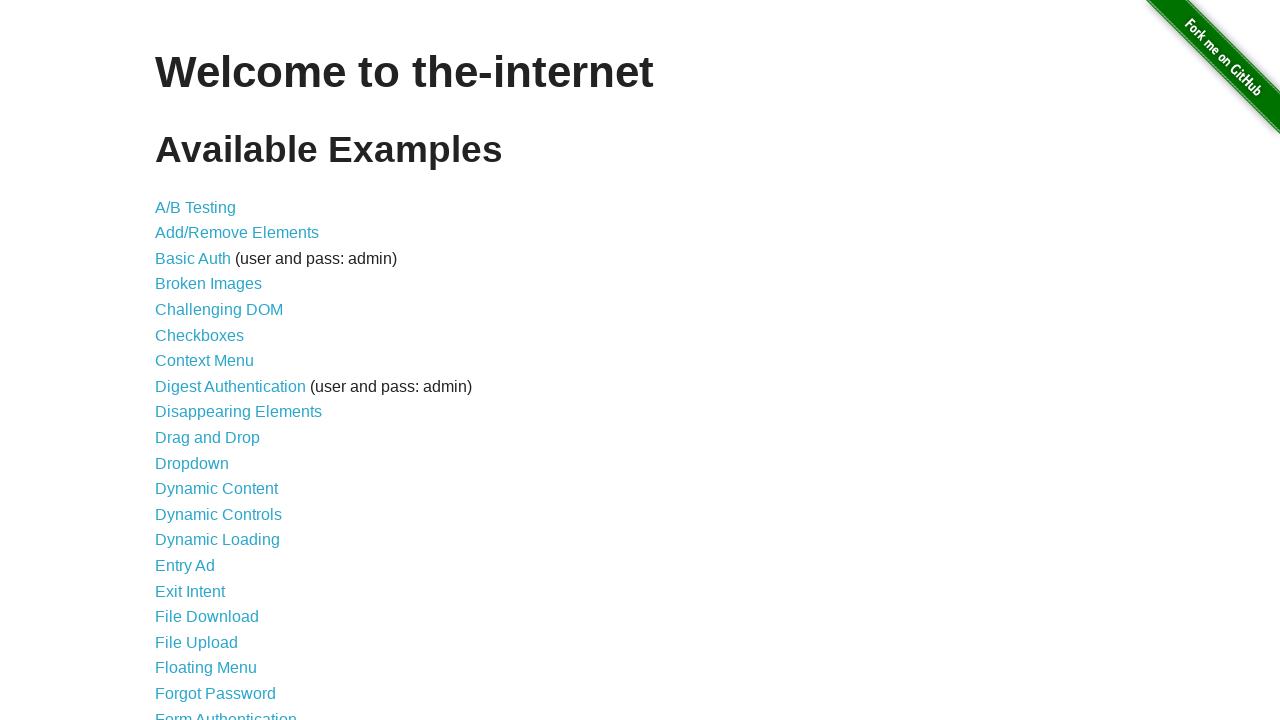

Clicked on the Windows link to navigate to window handling page at (218, 369) on a[href='/windows']
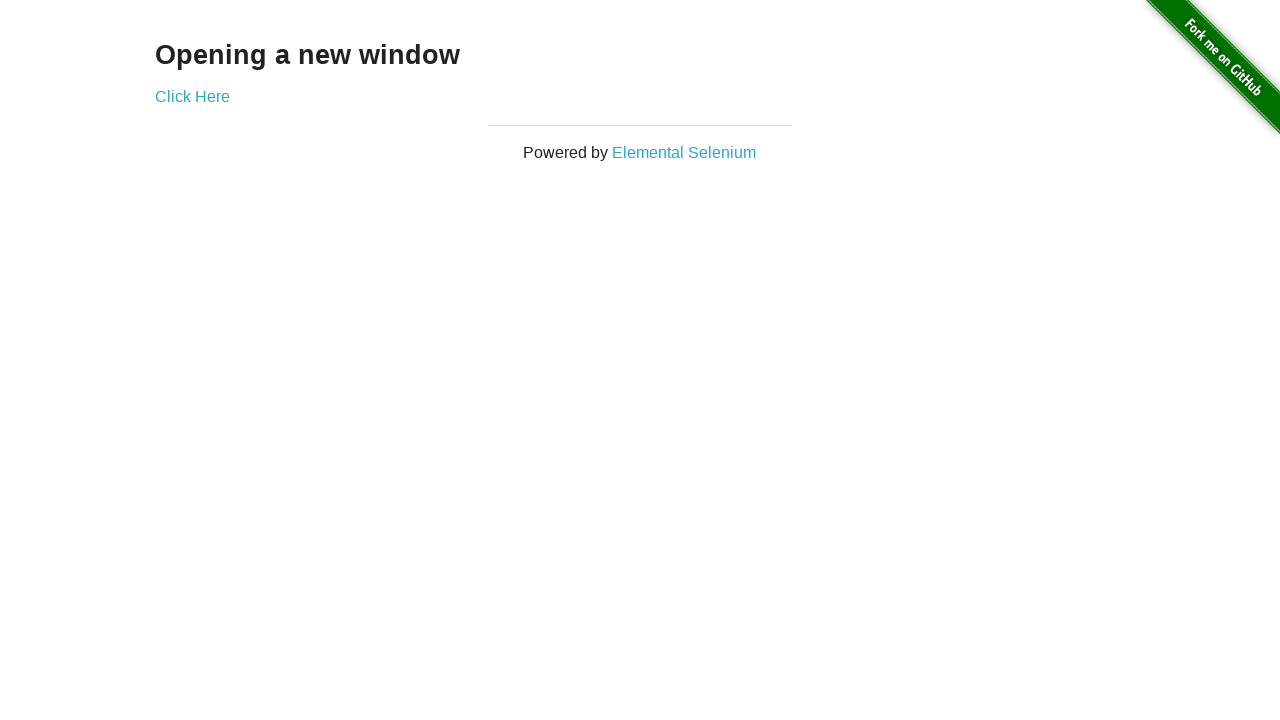

Clicked link to open a new child window at (192, 96) on a[href='/windows/new']
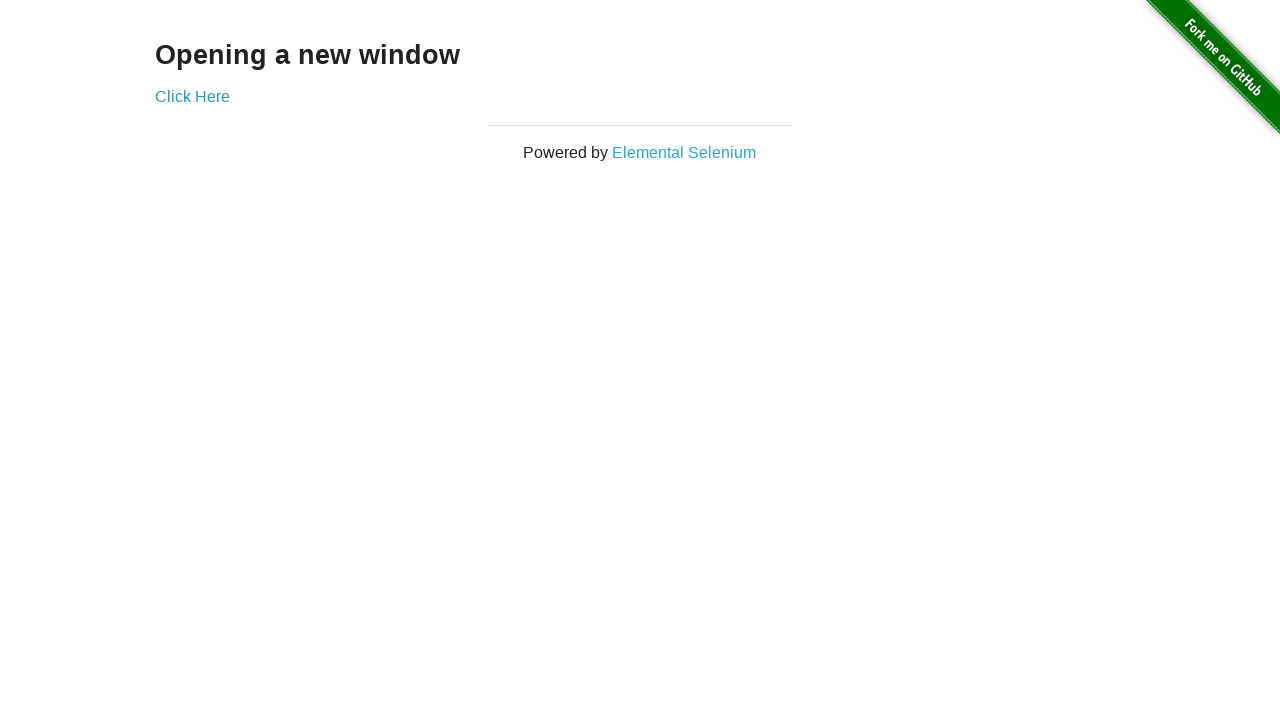

Captured new child window instance
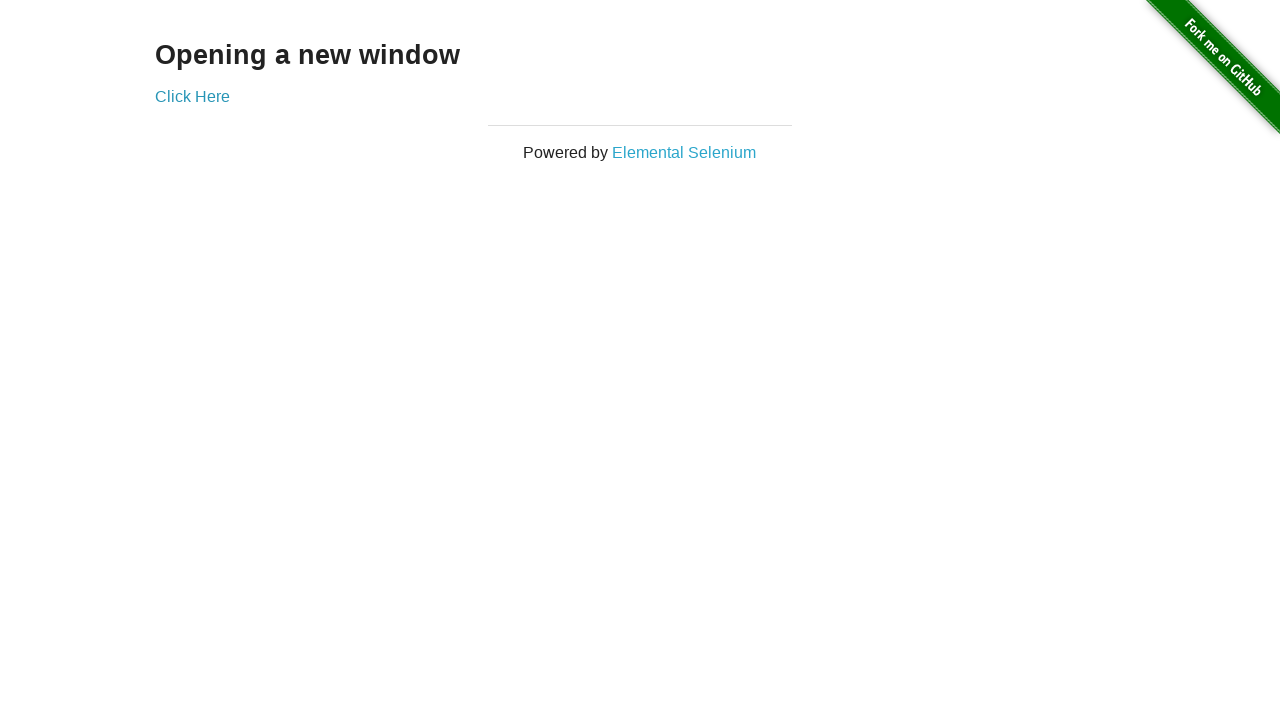

Child window finished loading
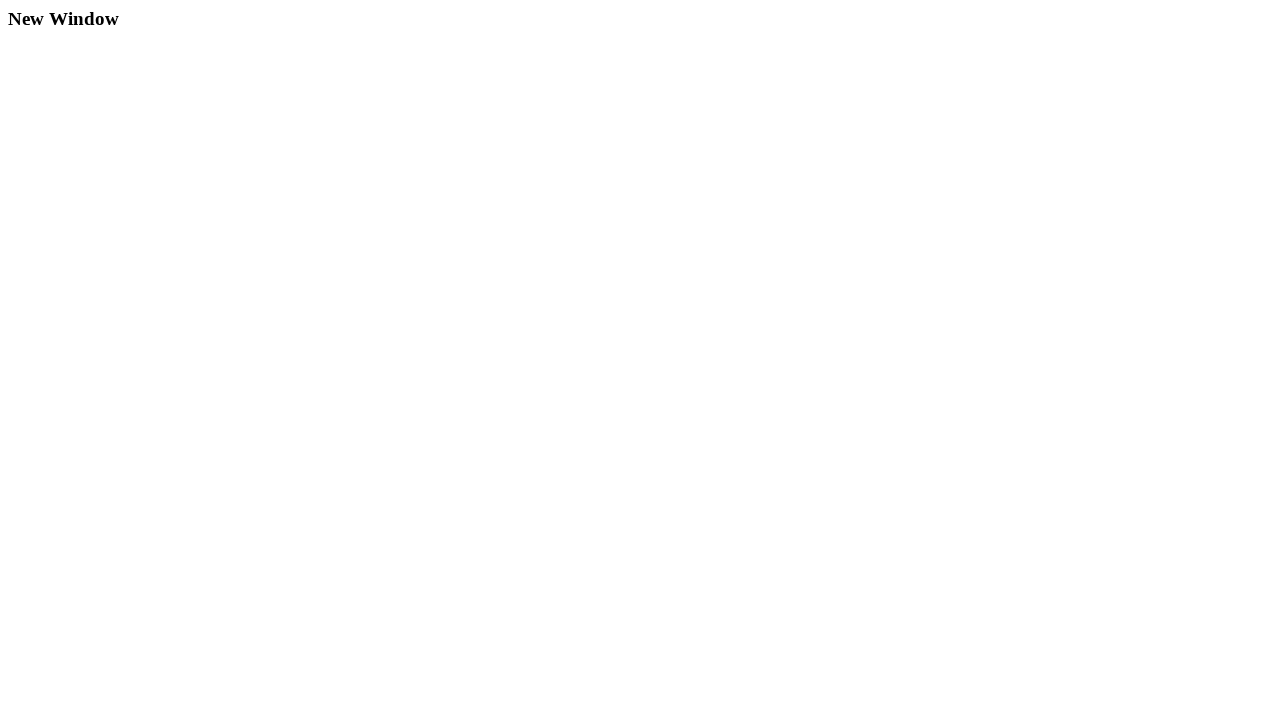

Retrieved heading text from child window: 'New Window'
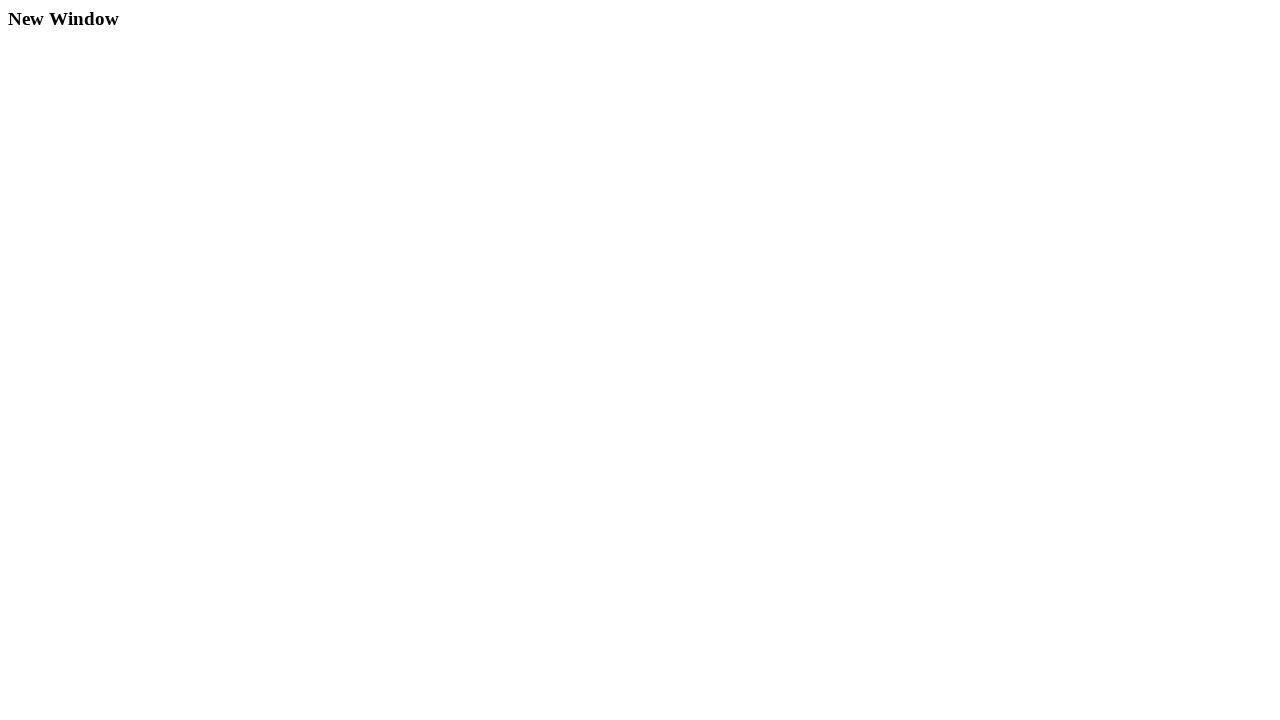

Retrieved heading text from parent window: 'Opening a new window'
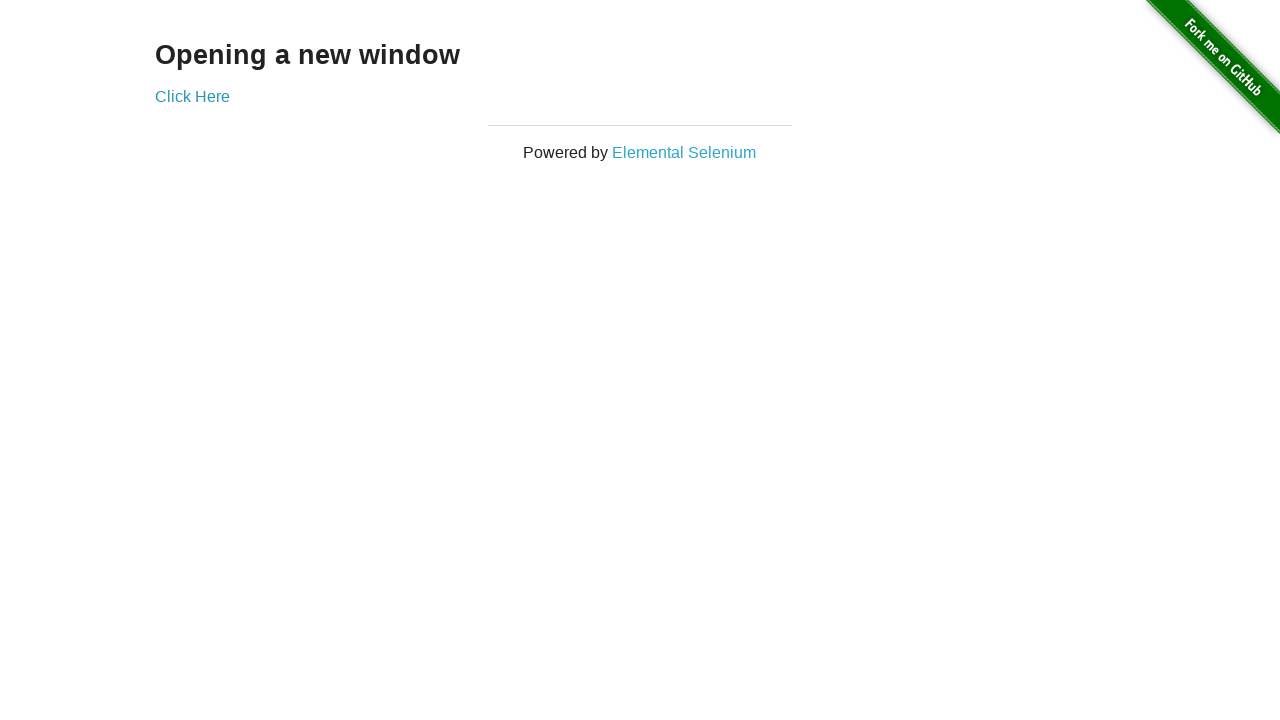

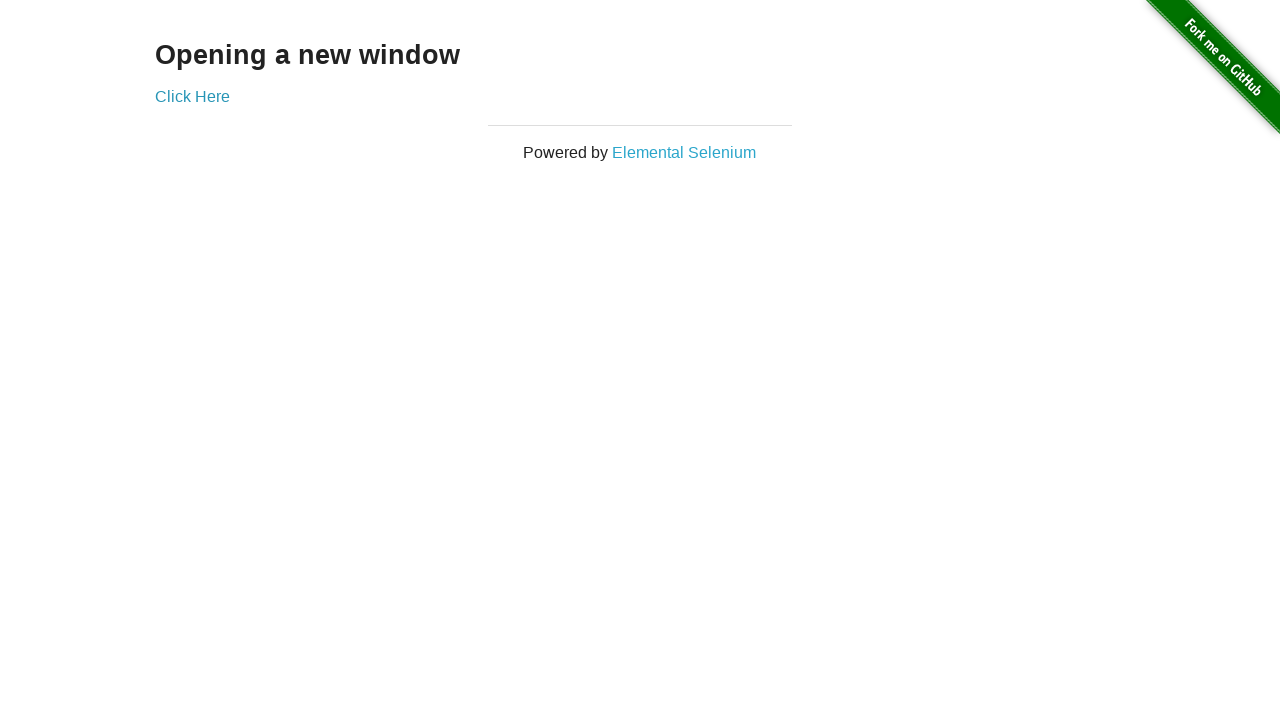